Navigates to codefish.io and retrieves the page title using JavaScript executor

Starting URL: https://codefish.io/

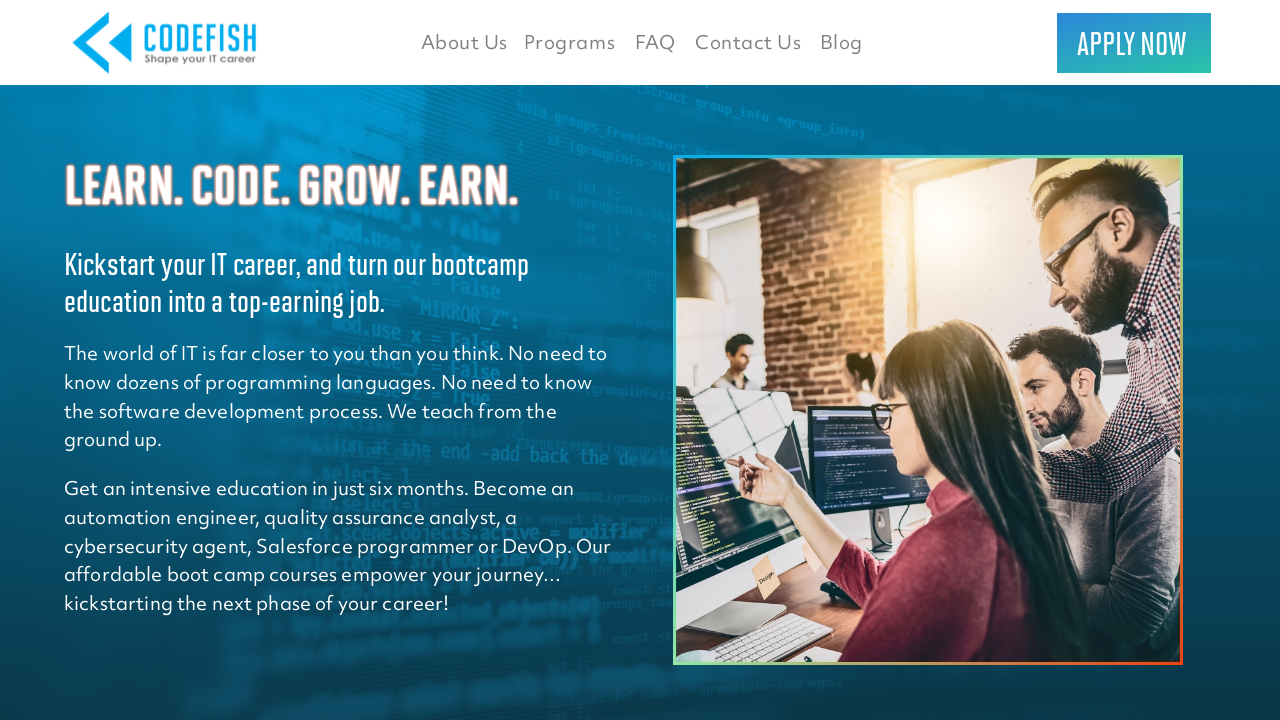

Retrieved page title using page.title property
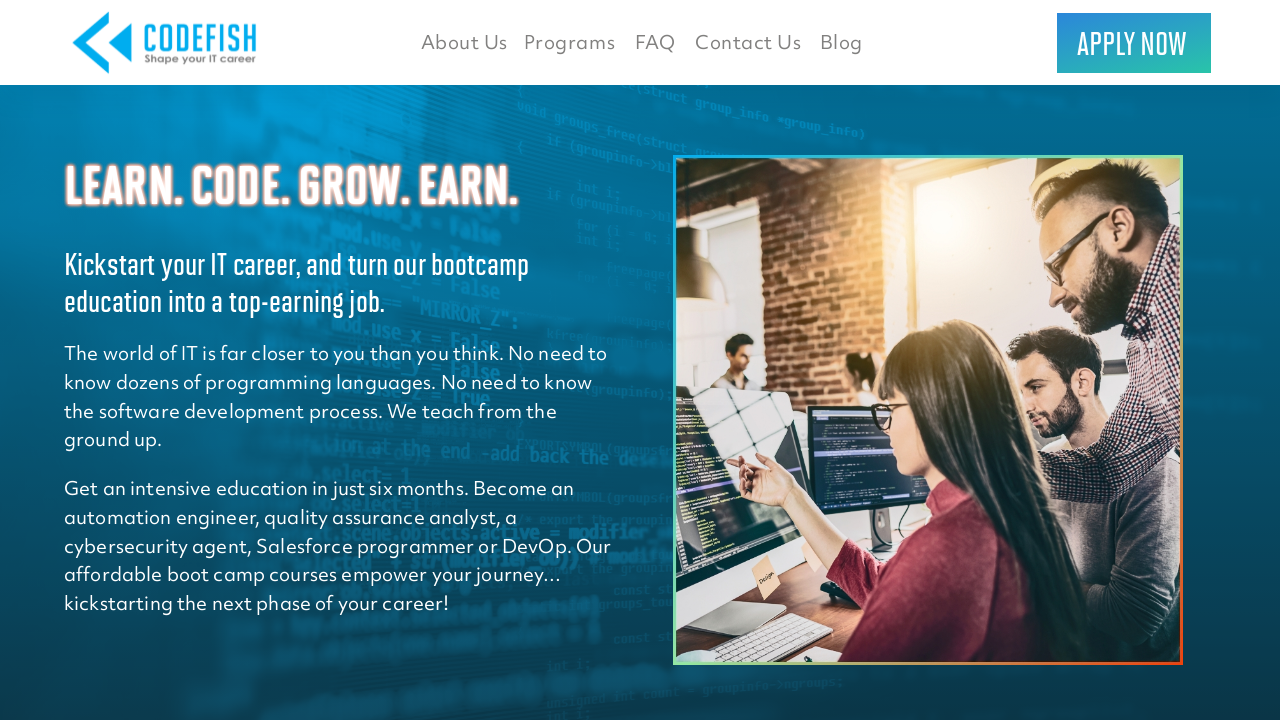

Retrieved page title using JavaScript executor (document.title)
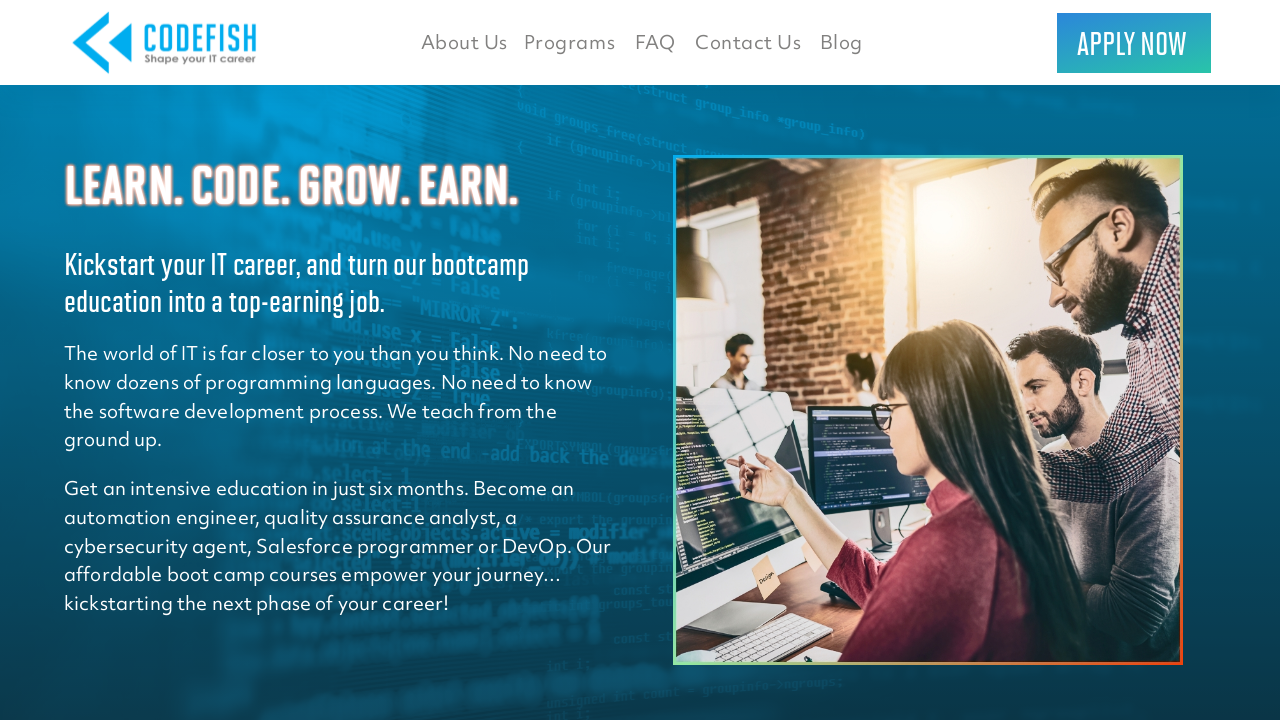

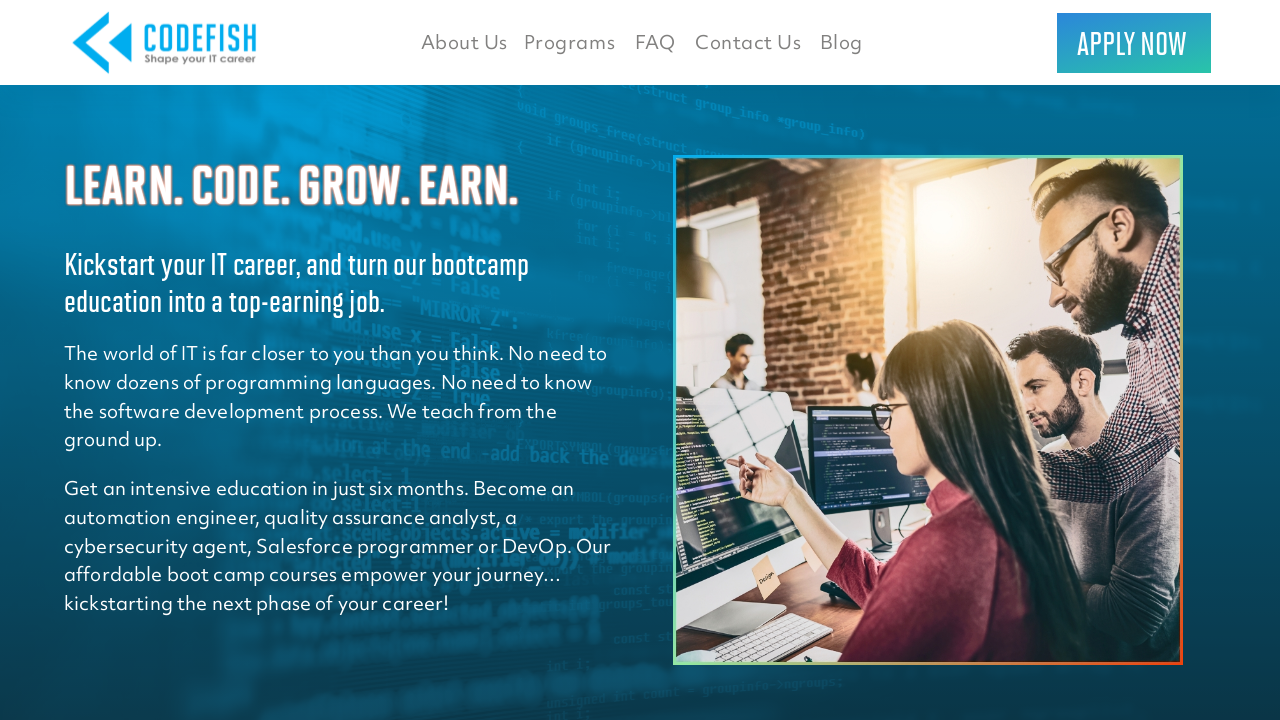